Navigates to a page, clicks a link with a mathematically calculated text value, then fills out a multi-field form with personal information (name, last name, city, country) and submits it.

Starting URL: http://suninjuly.github.io/find_link_text

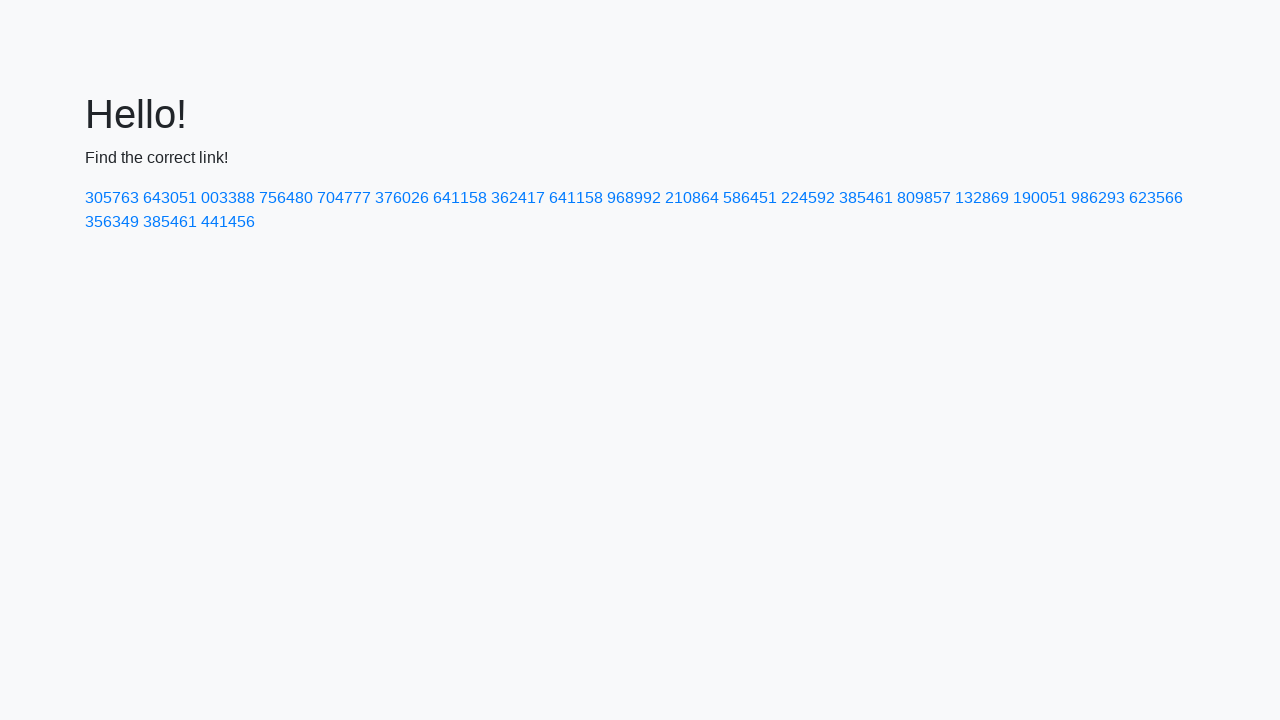

Clicked link with mathematically calculated text value '85397' at (808, 198) on a:has-text('224592')
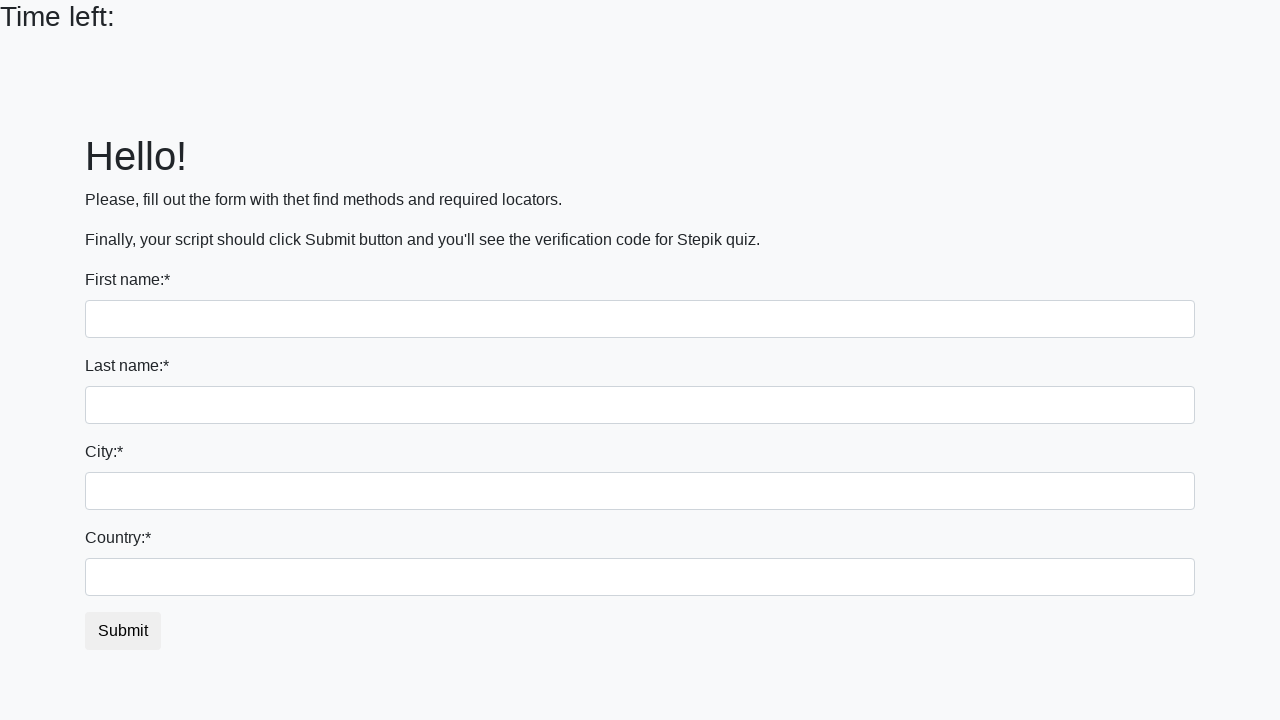

Filled name field with 'Ivan' on .form-group:first-of-type input
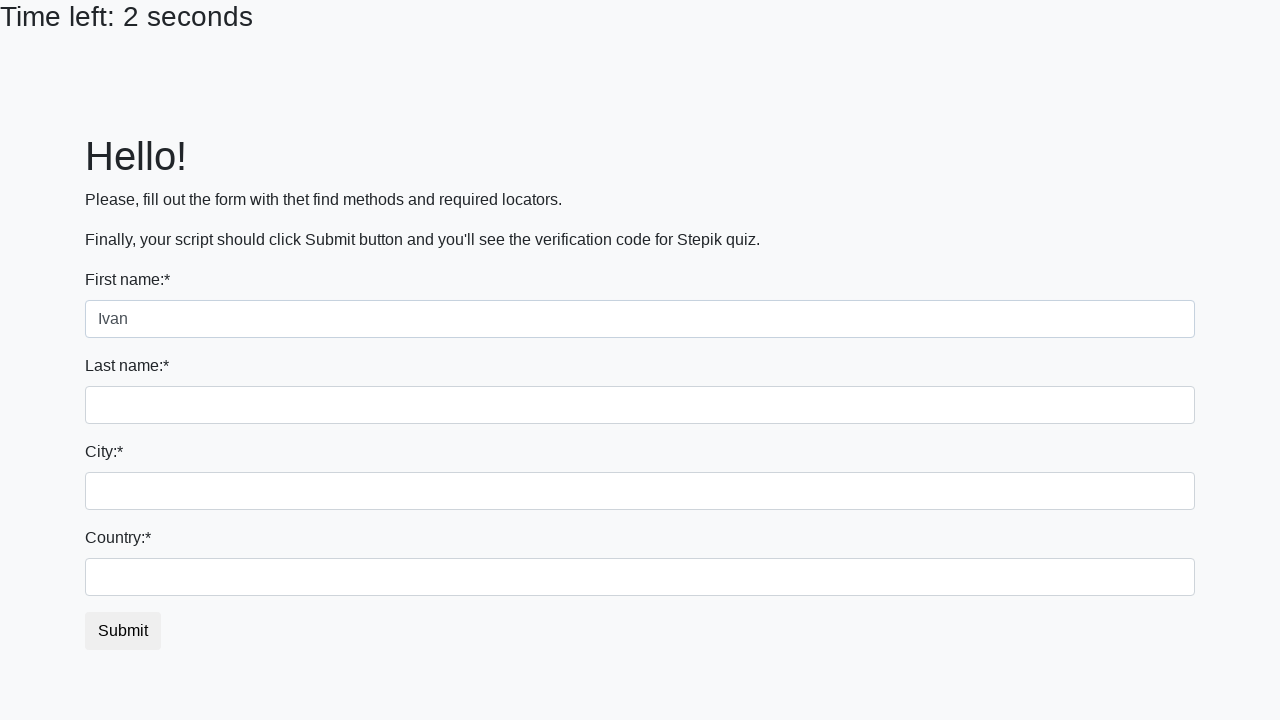

Filled last name field with 'Petrov' on input[name='last_name']
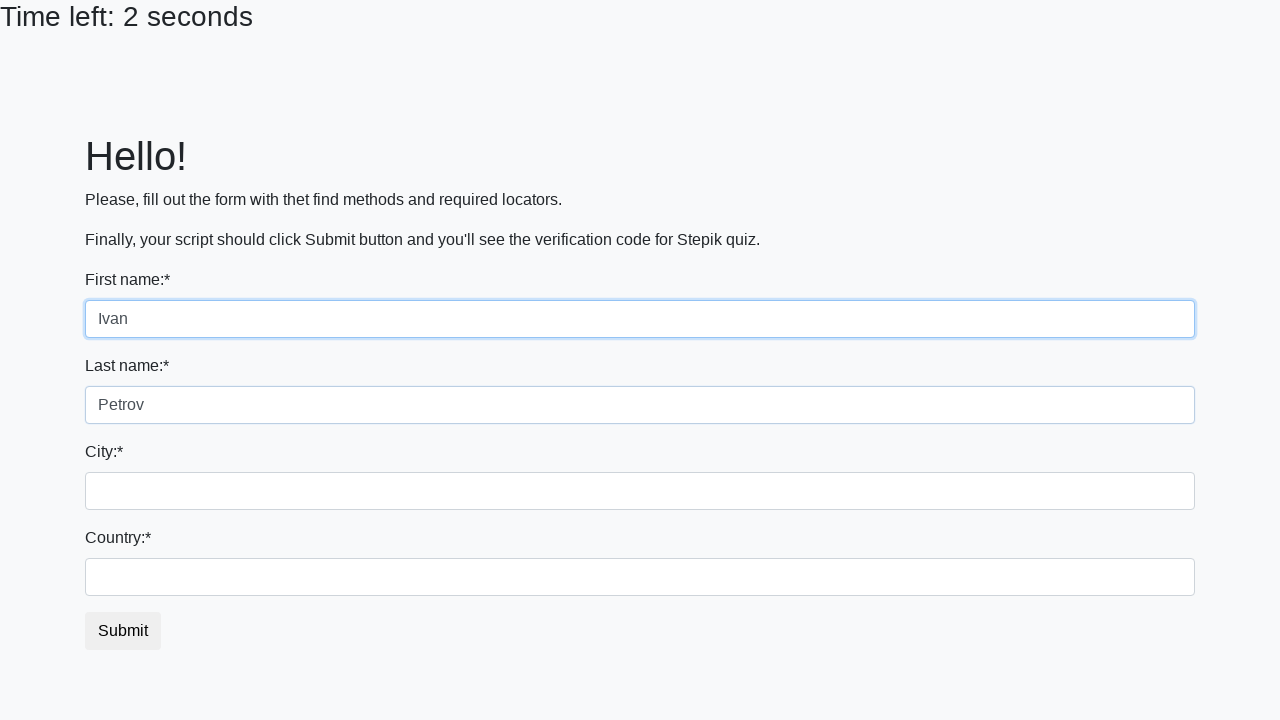

Filled city field with 'Smolensk' on input.form-control.city
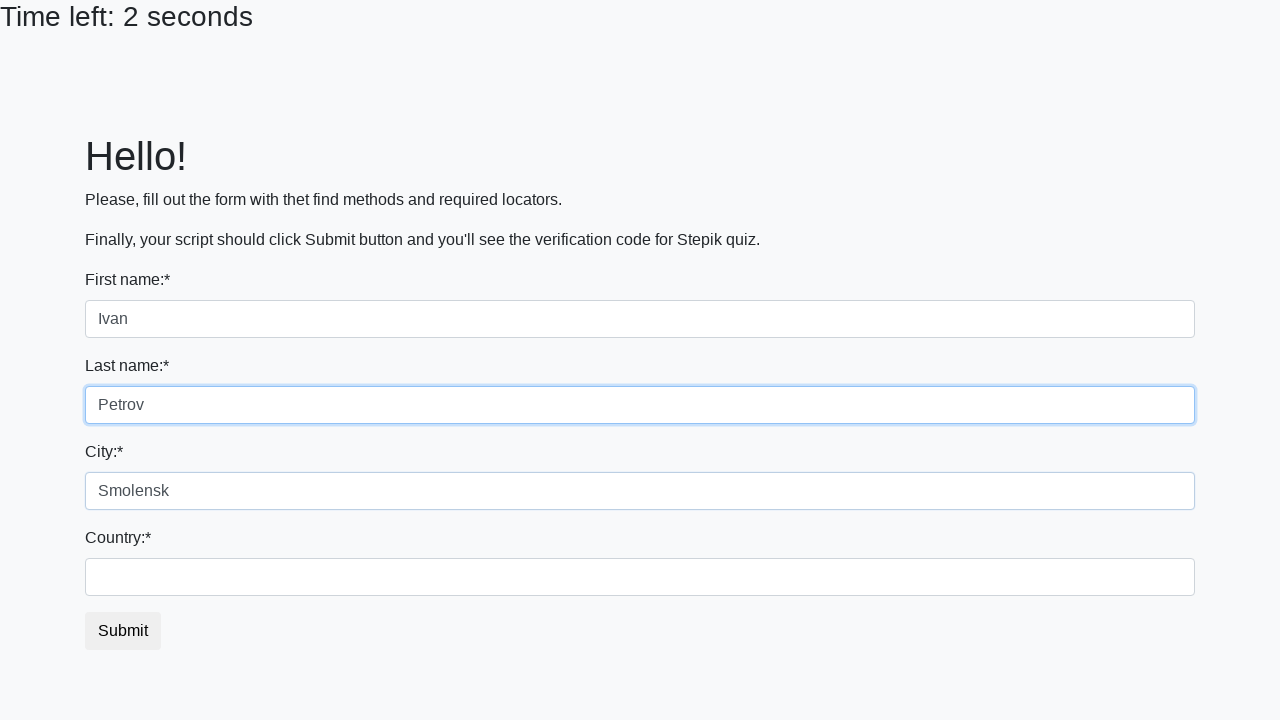

Filled country field with 'Russia' on #country
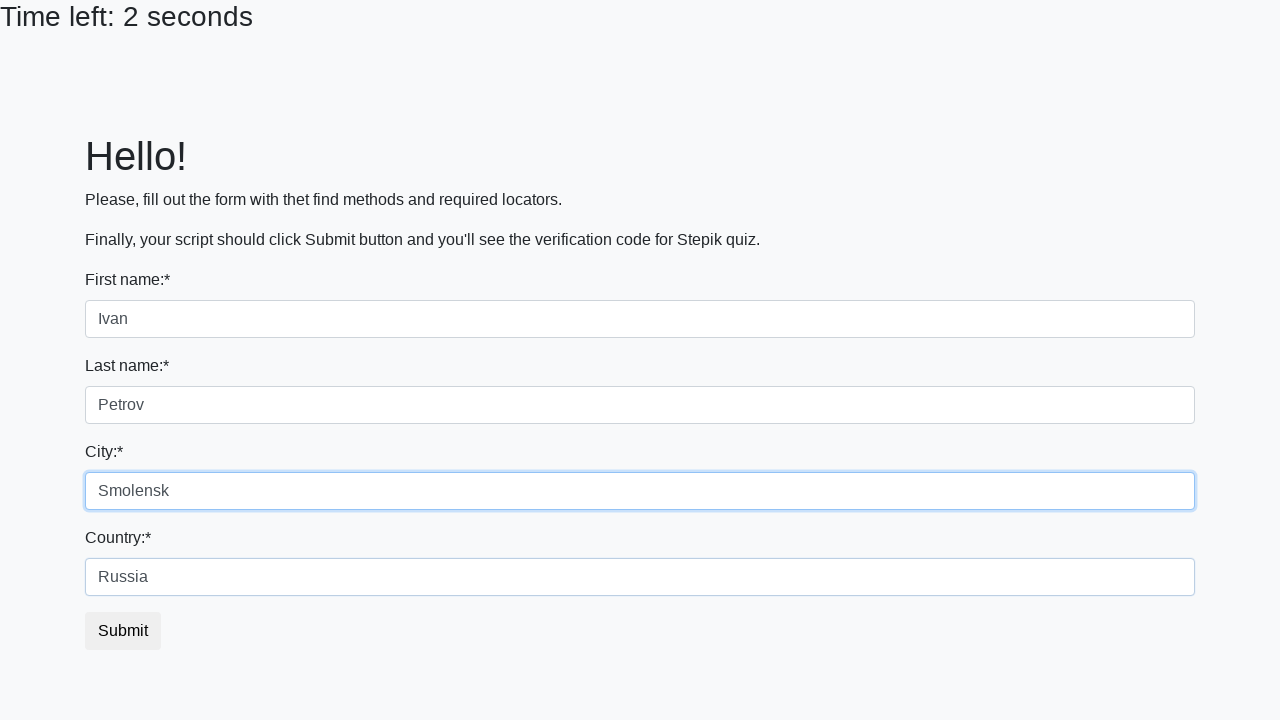

Submitted the form by clicking submit button at (123, 631) on button.btn
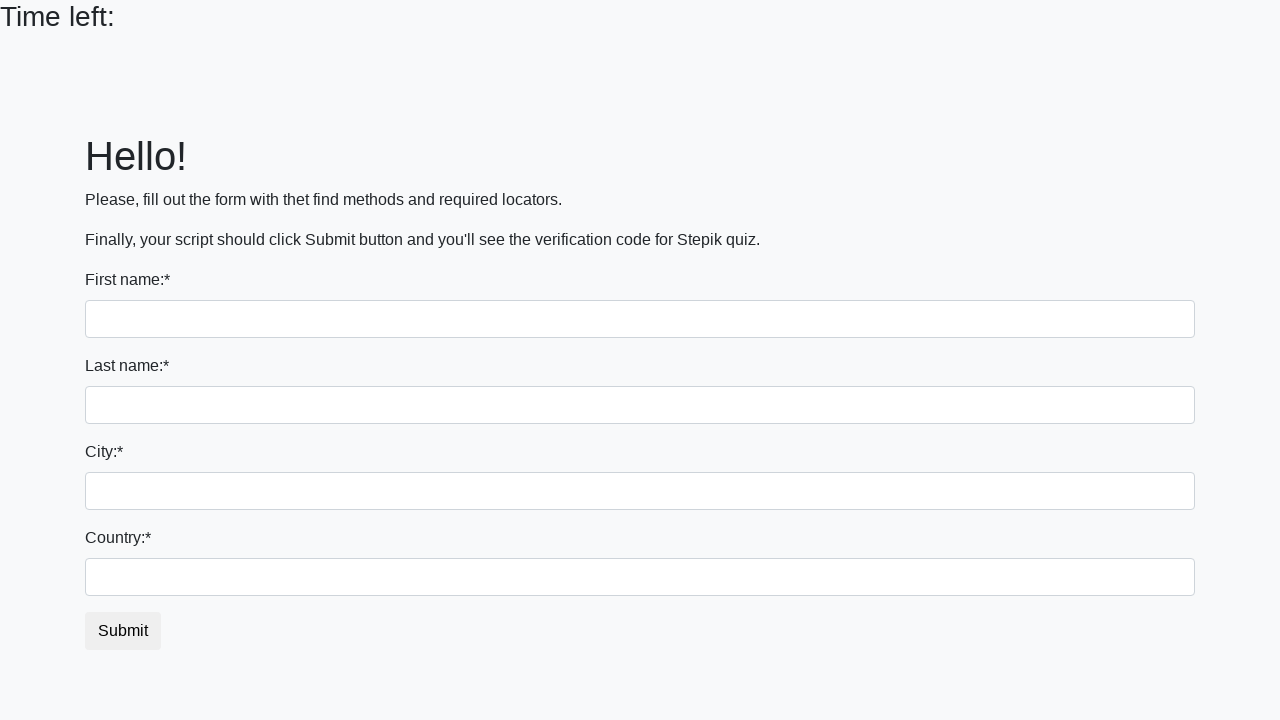

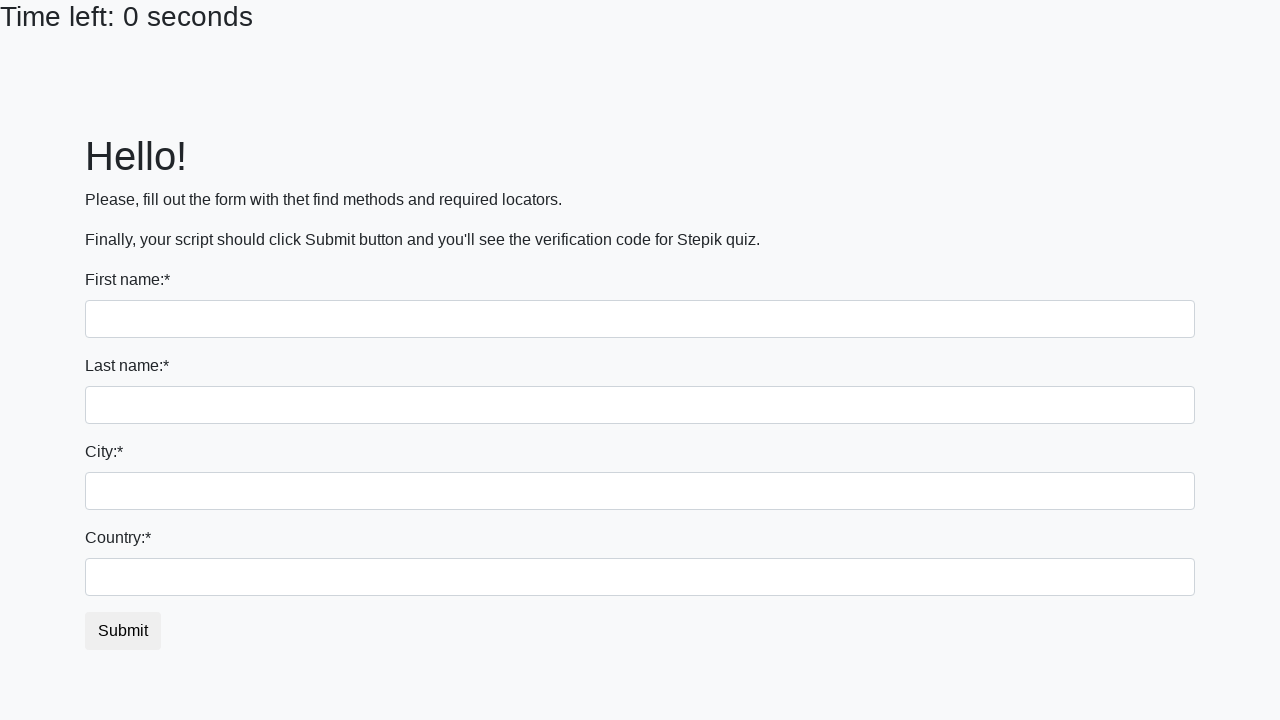